Tests network monitoring by navigating to an Angular app and clicking the library button, checking for any 4xx HTTP errors

Starting URL: https://rahulshettyacademy.com/angularAppdemo/

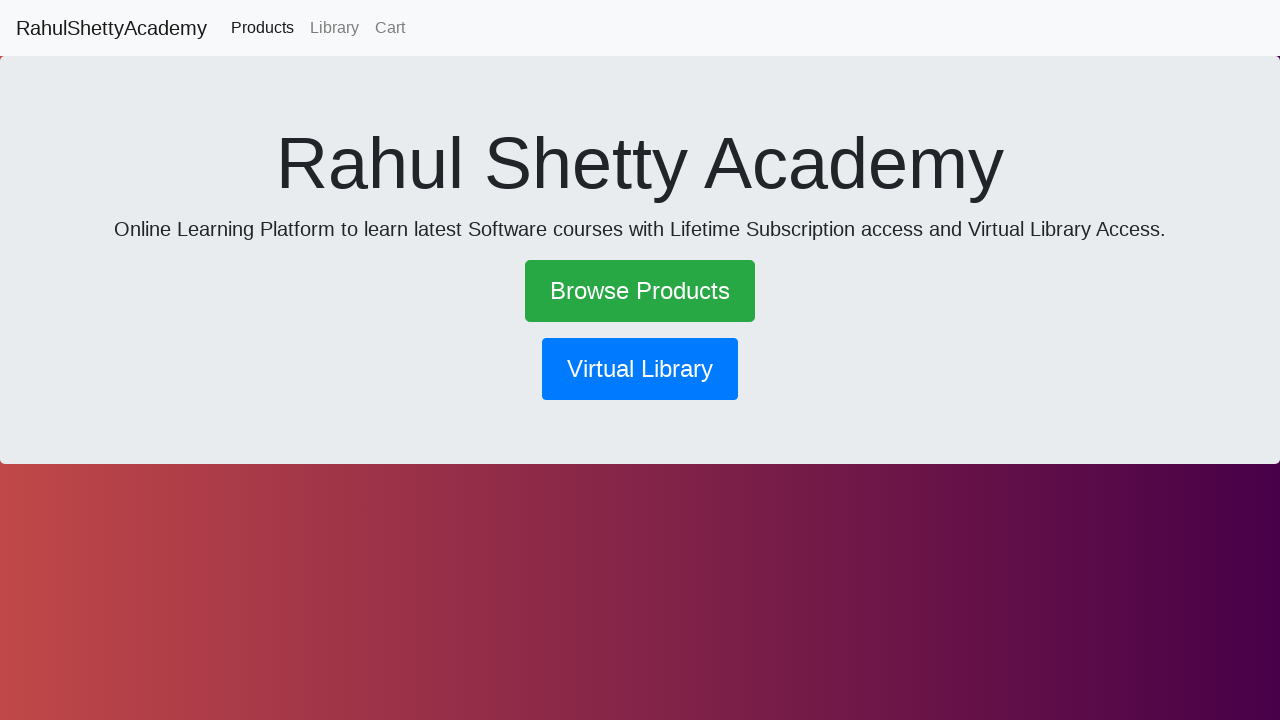

Clicked library button at (640, 369) on button[routerlink*='library']
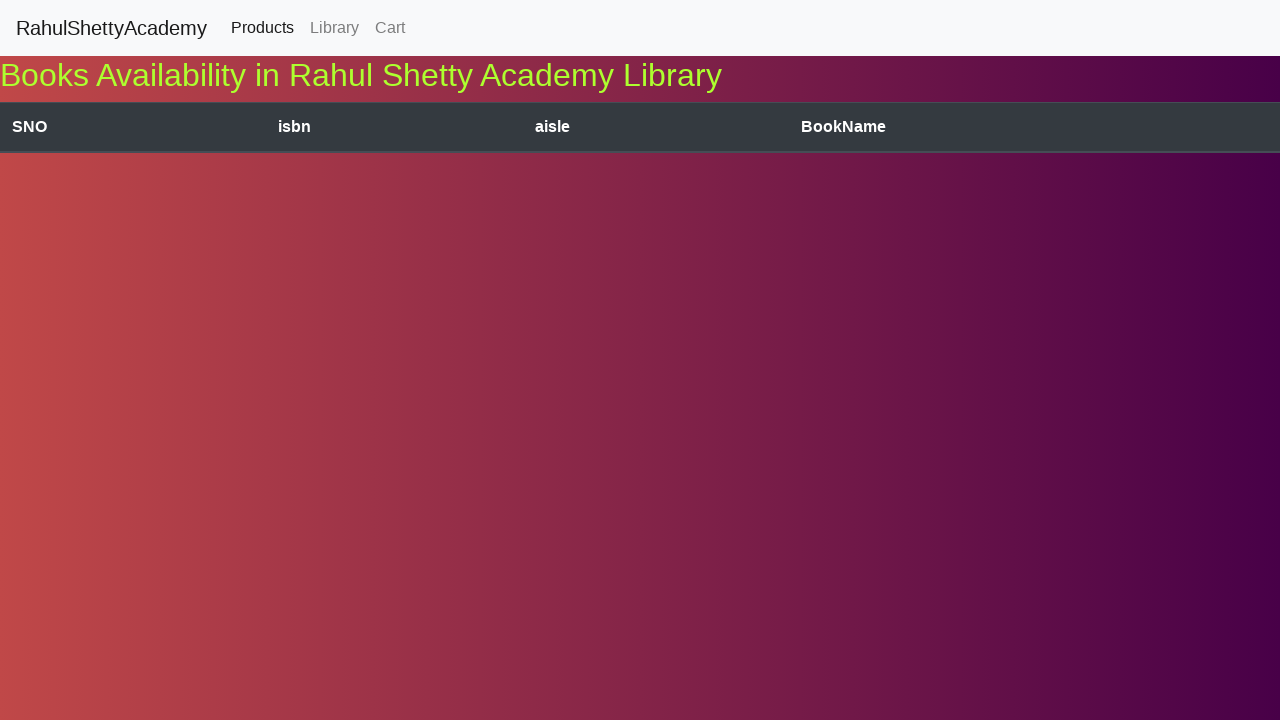

Waited for network to be idle after library navigation
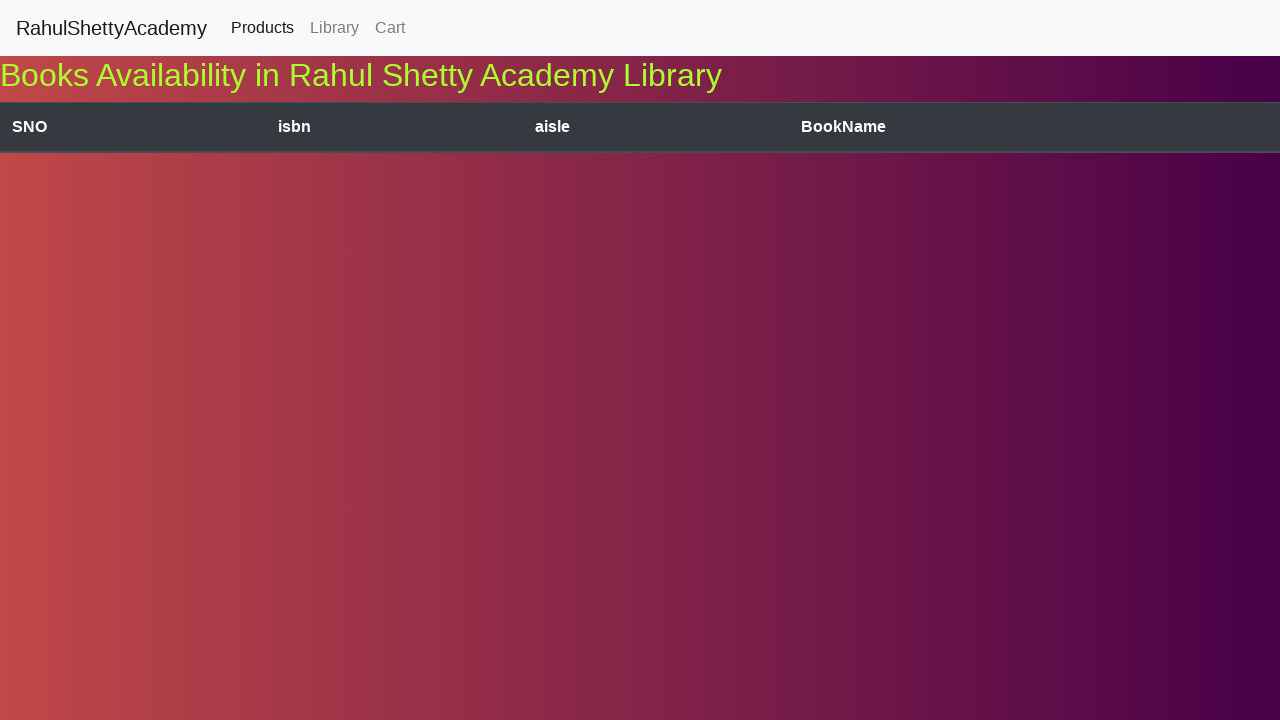

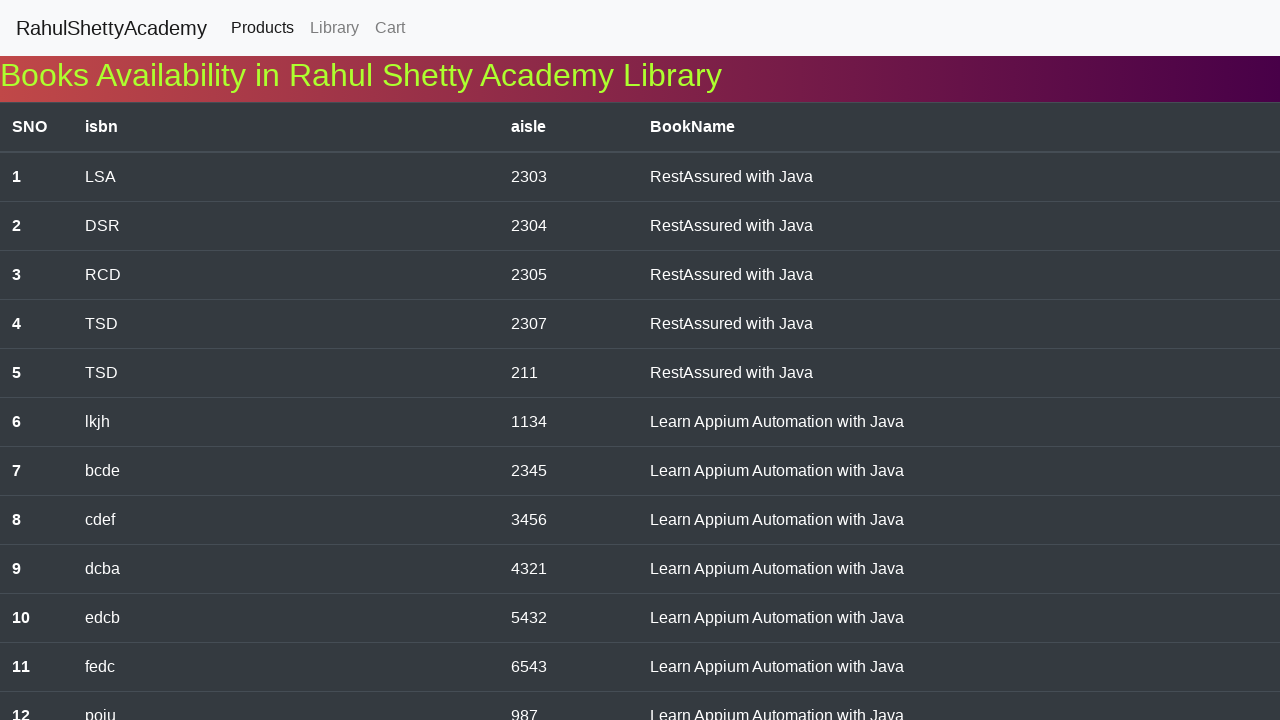